Tests that the Clear completed button displays with correct text after completing an item

Starting URL: https://demo.playwright.dev/todomvc

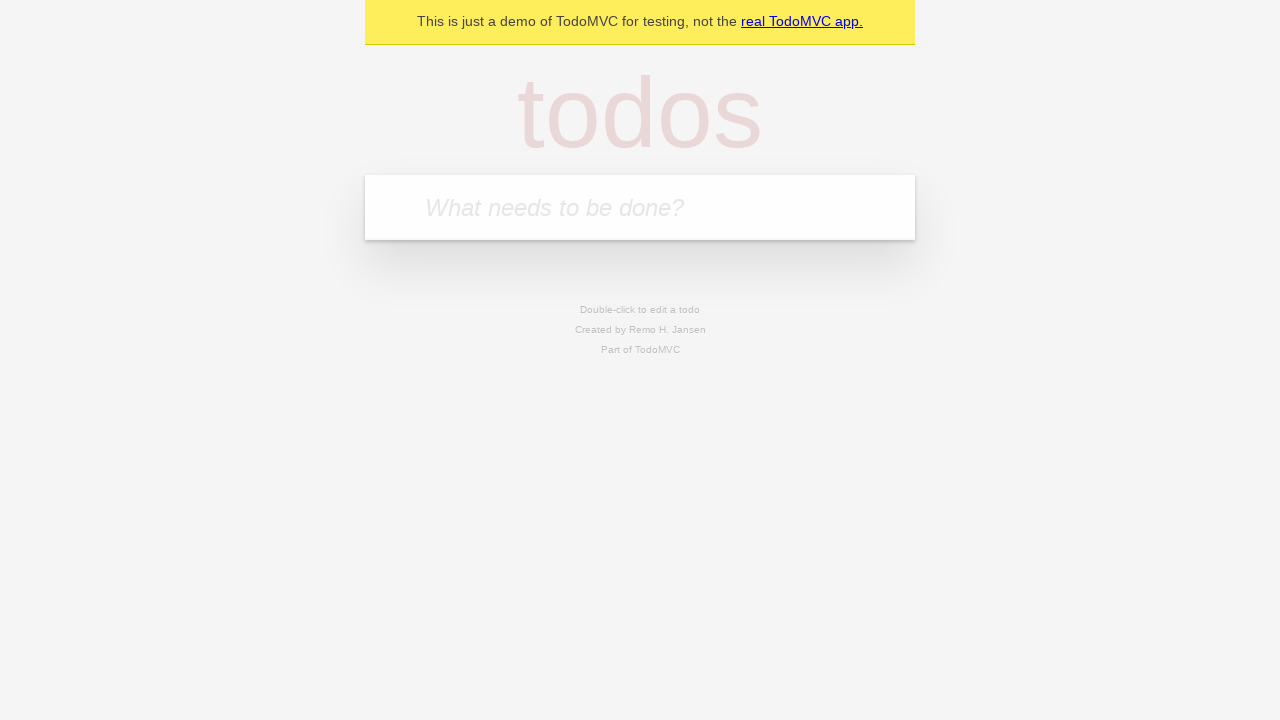

Filled new todo field with 'buy some cheese' on internal:attr=[placeholder="What needs to be done?"i]
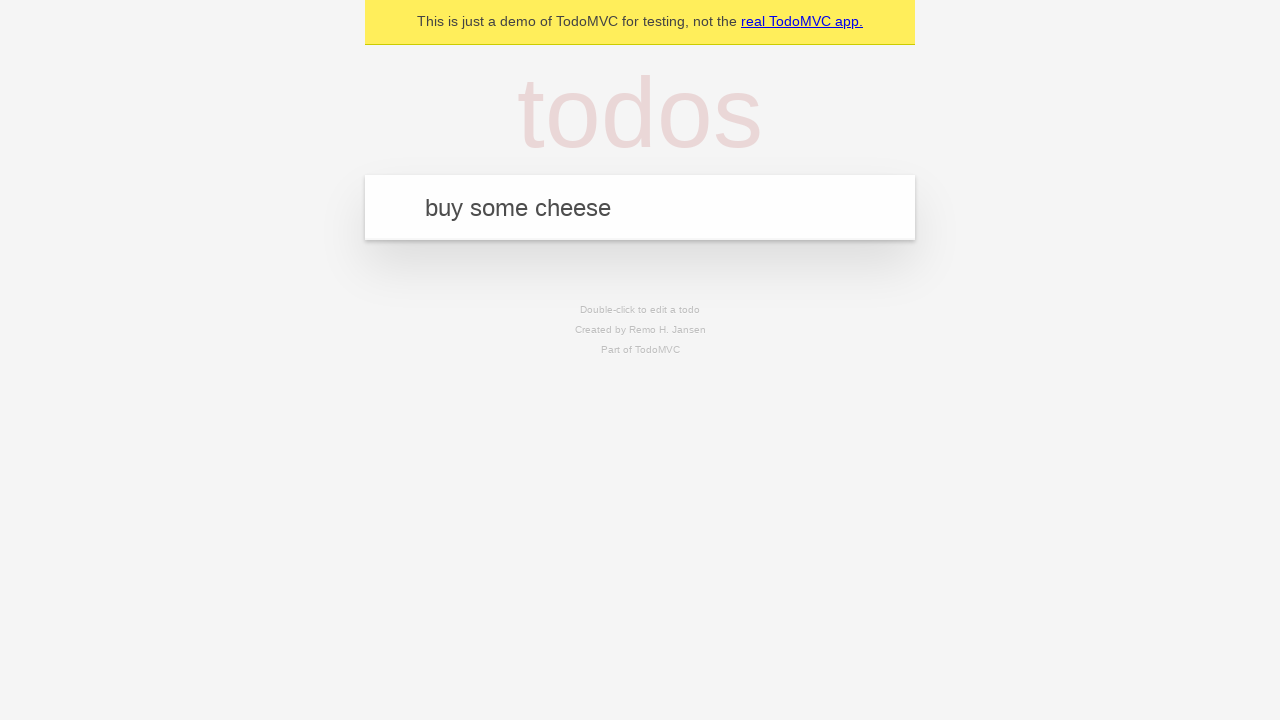

Pressed Enter to create todo 'buy some cheese' on internal:attr=[placeholder="What needs to be done?"i]
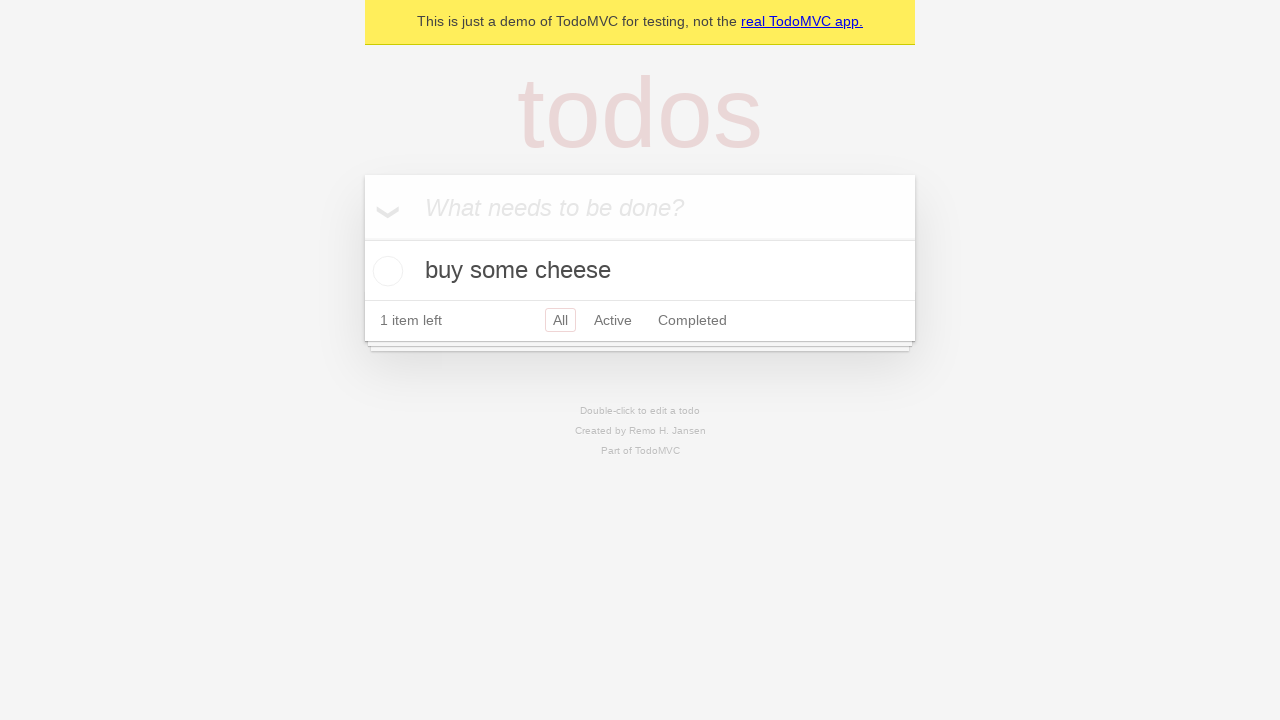

Filled new todo field with 'feed the cat' on internal:attr=[placeholder="What needs to be done?"i]
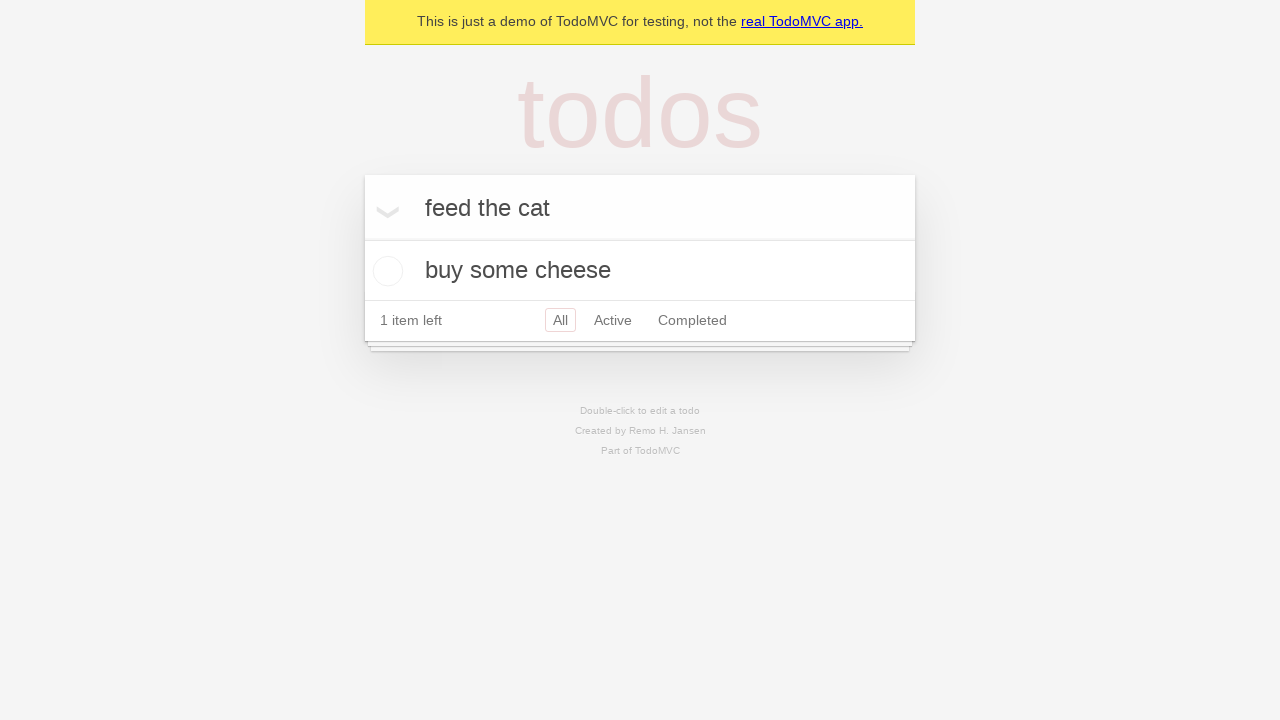

Pressed Enter to create todo 'feed the cat' on internal:attr=[placeholder="What needs to be done?"i]
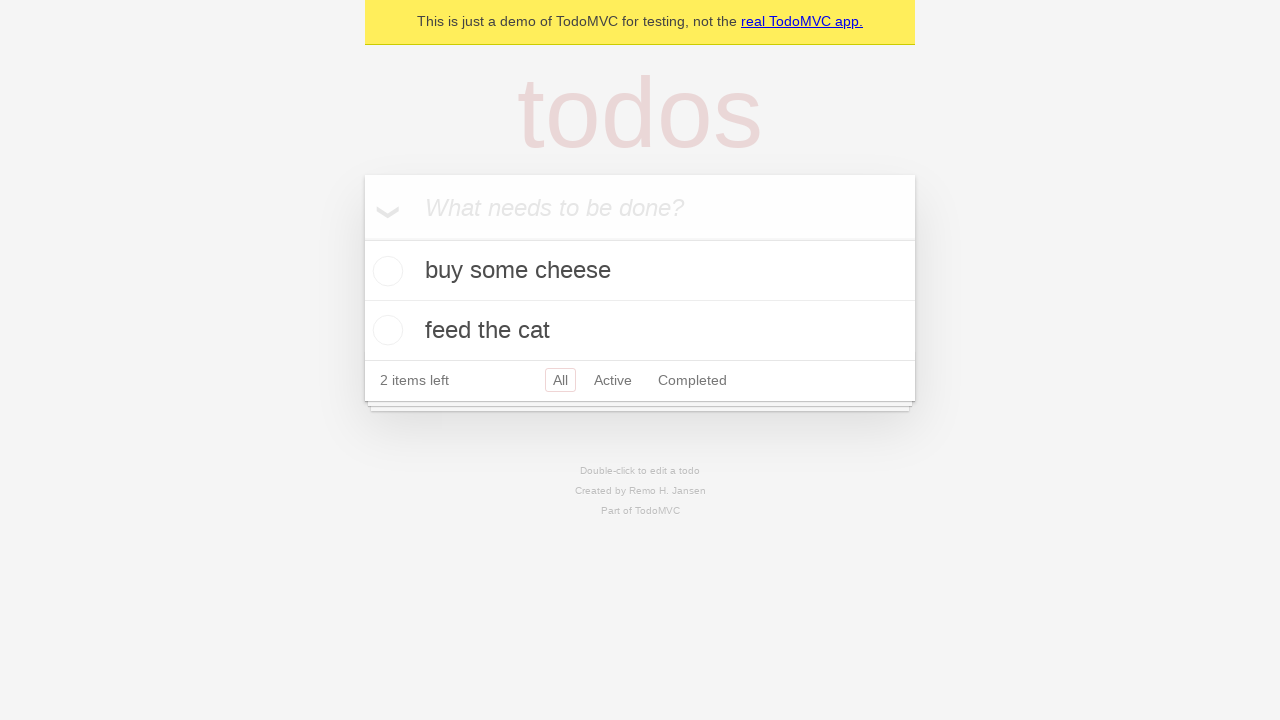

Filled new todo field with 'book a doctors appointment' on internal:attr=[placeholder="What needs to be done?"i]
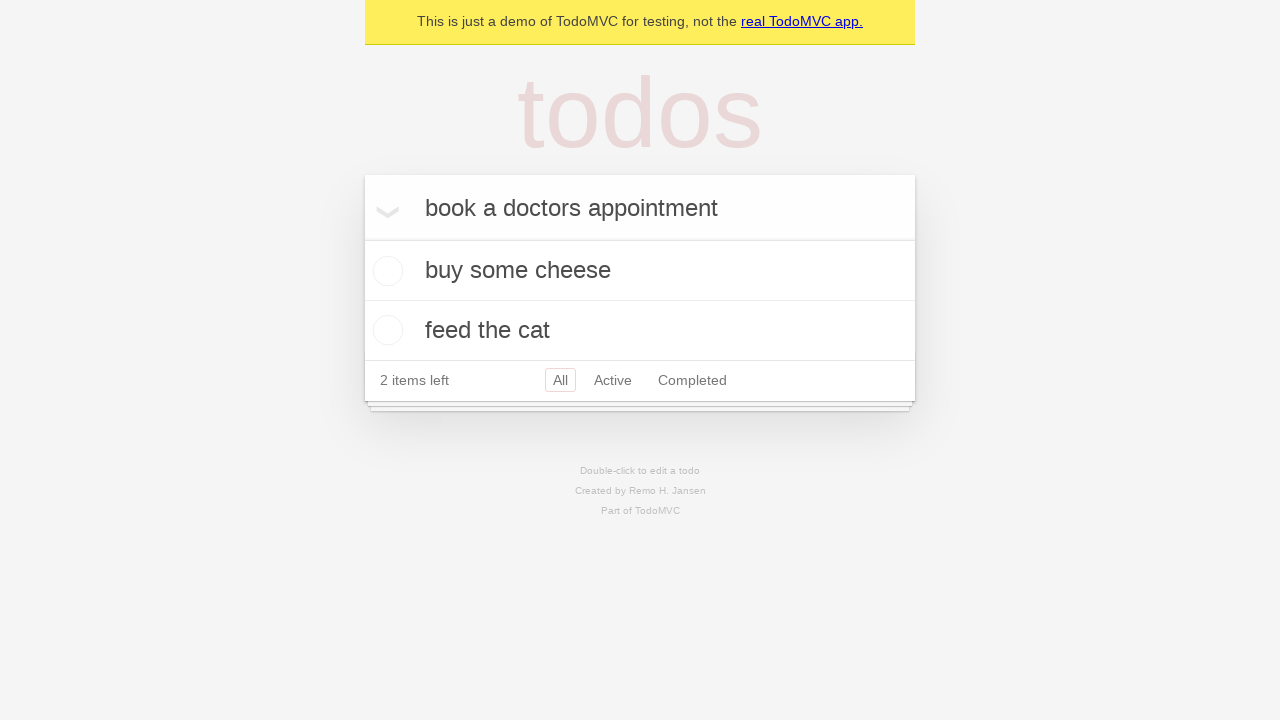

Pressed Enter to create todo 'book a doctors appointment' on internal:attr=[placeholder="What needs to be done?"i]
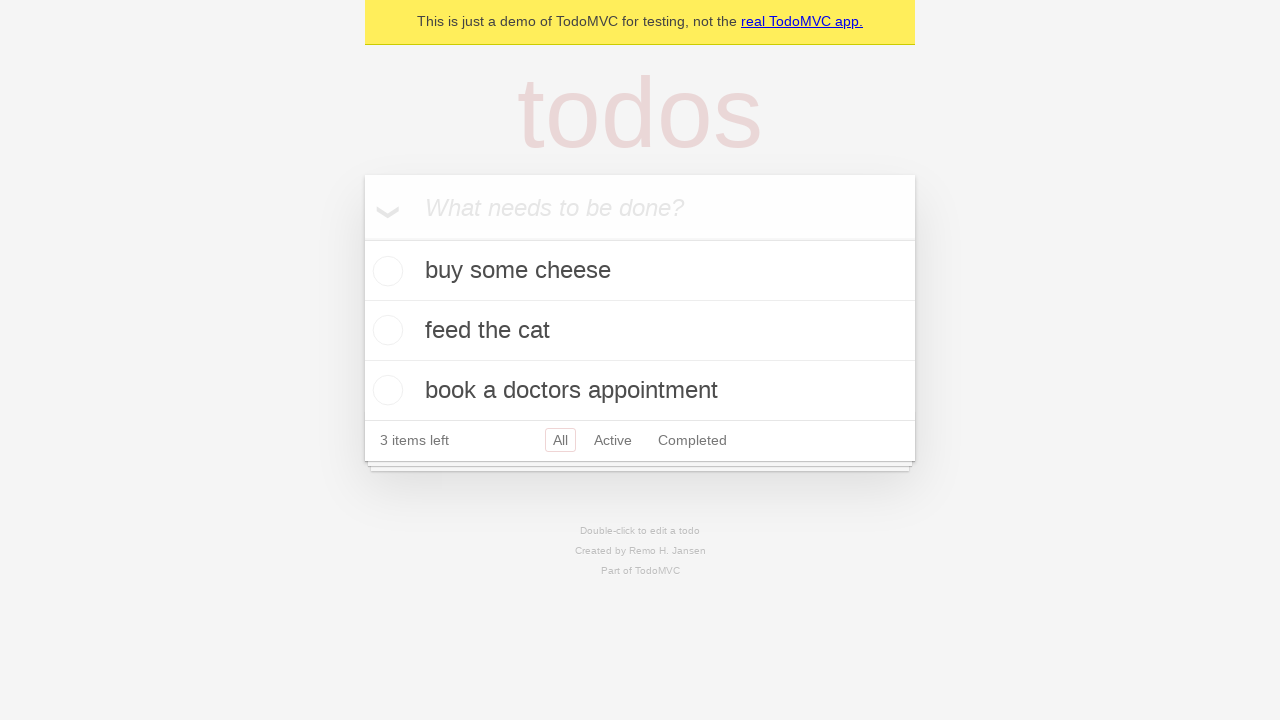

Waited for all 3 todos to be created
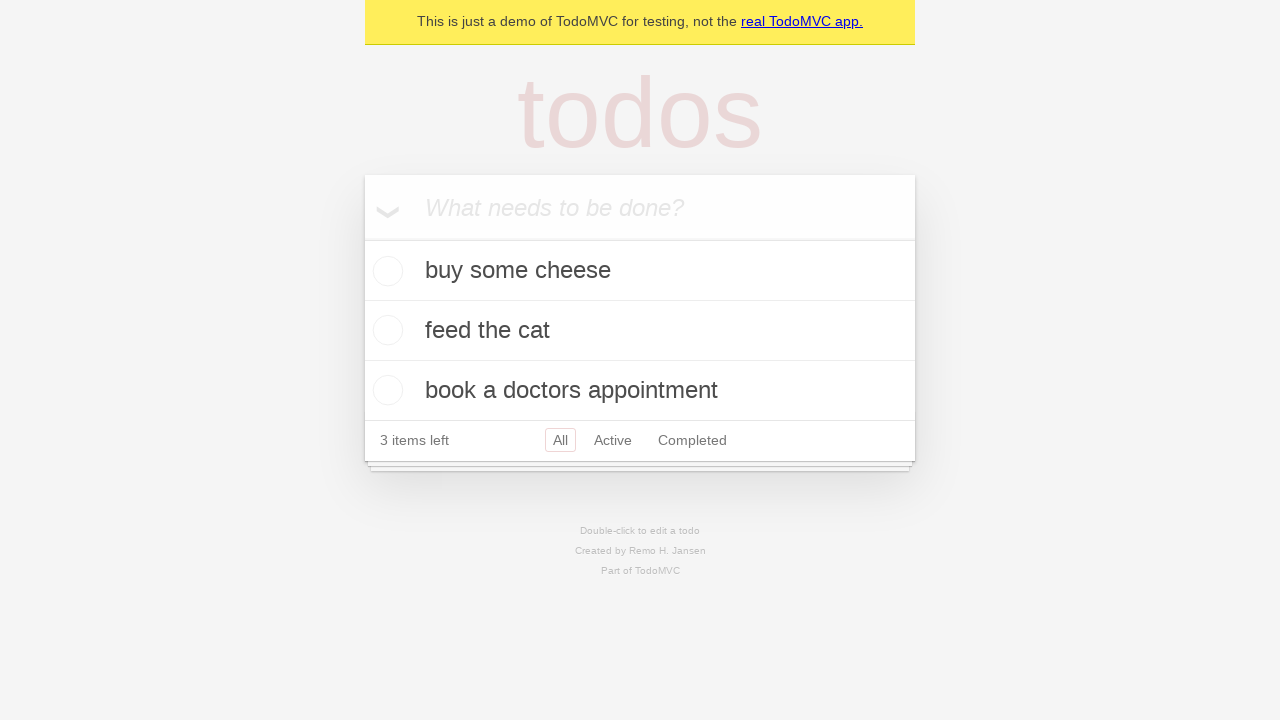

Checked the first todo item as completed at (385, 271) on .todo-list li .toggle >> nth=0
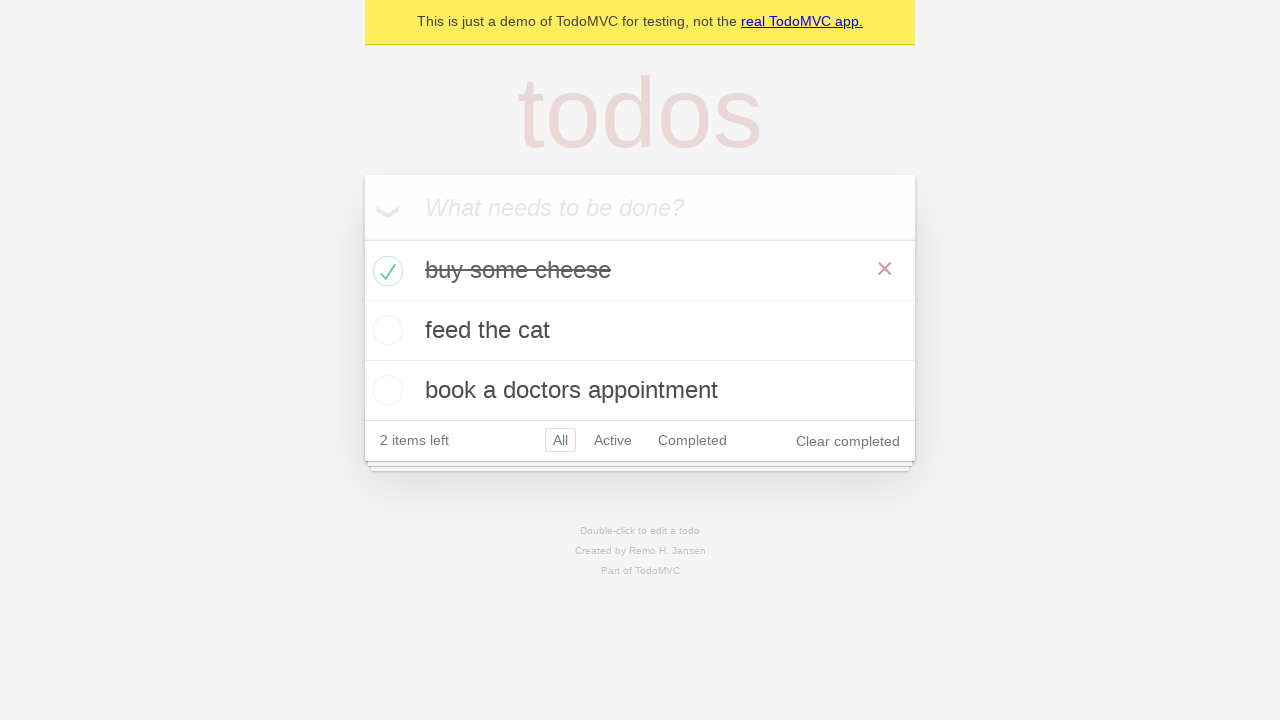

Clear completed button is now visible with correct text
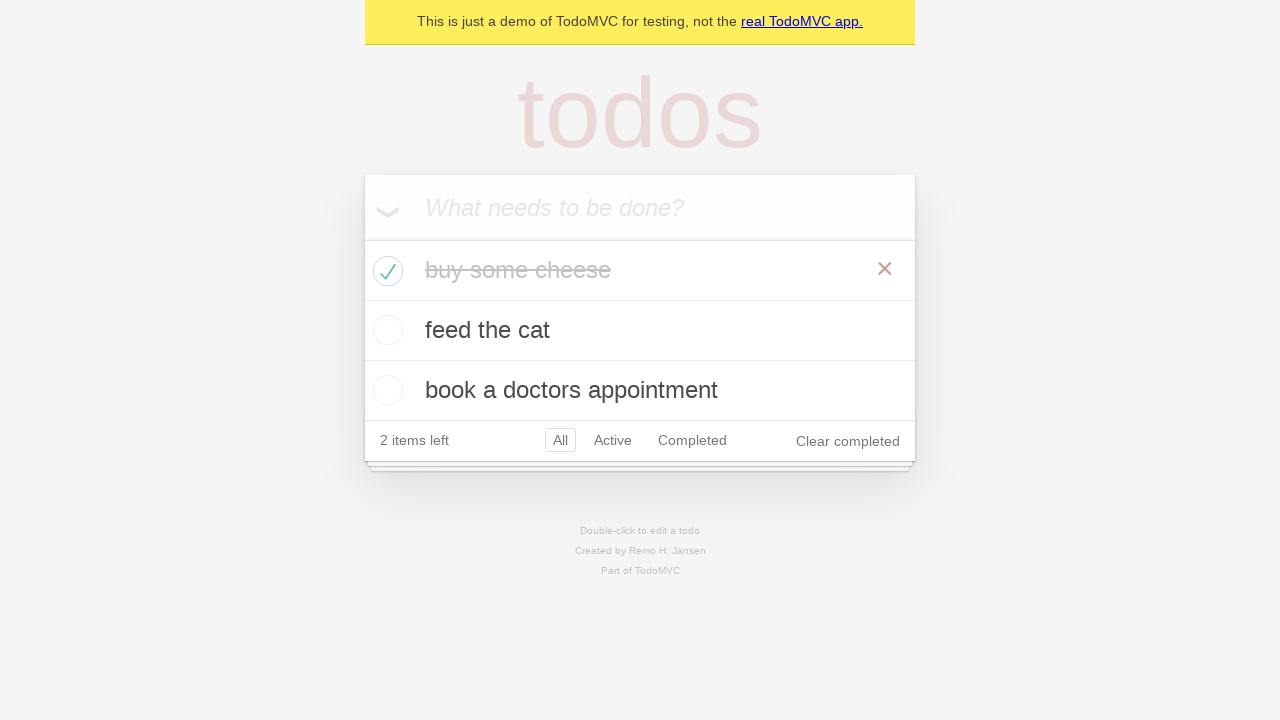

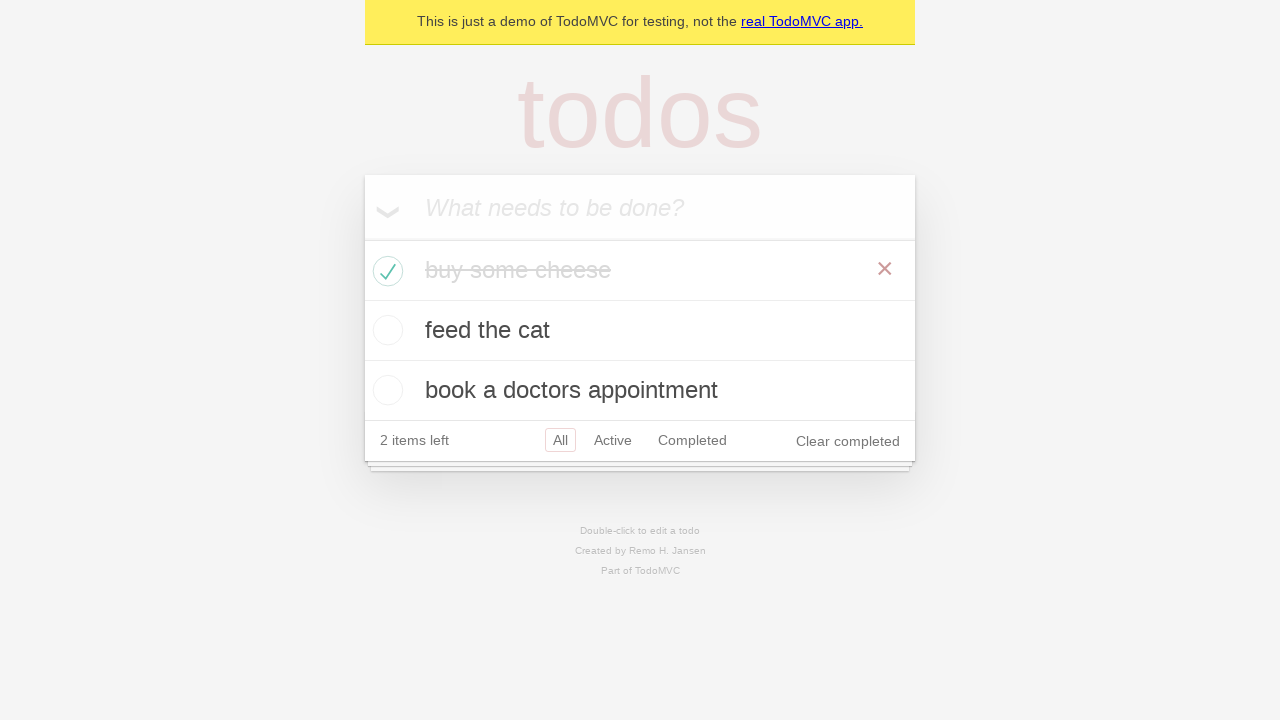